Tests the text box form on DemoQA by navigating to the Elements section, clicking on Text Box, and filling out the form fields including name, email, current address, and permanent address.

Starting URL: https://demoqa.com/

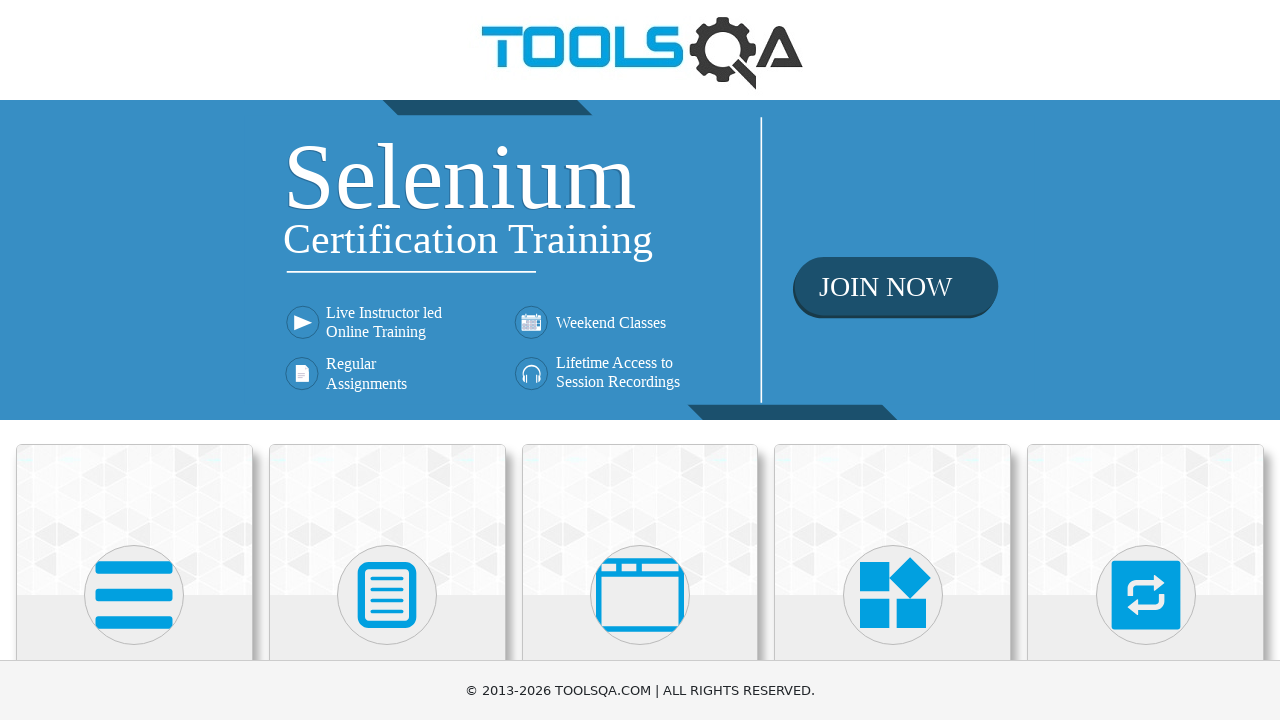

Scrolled down to view Elements section
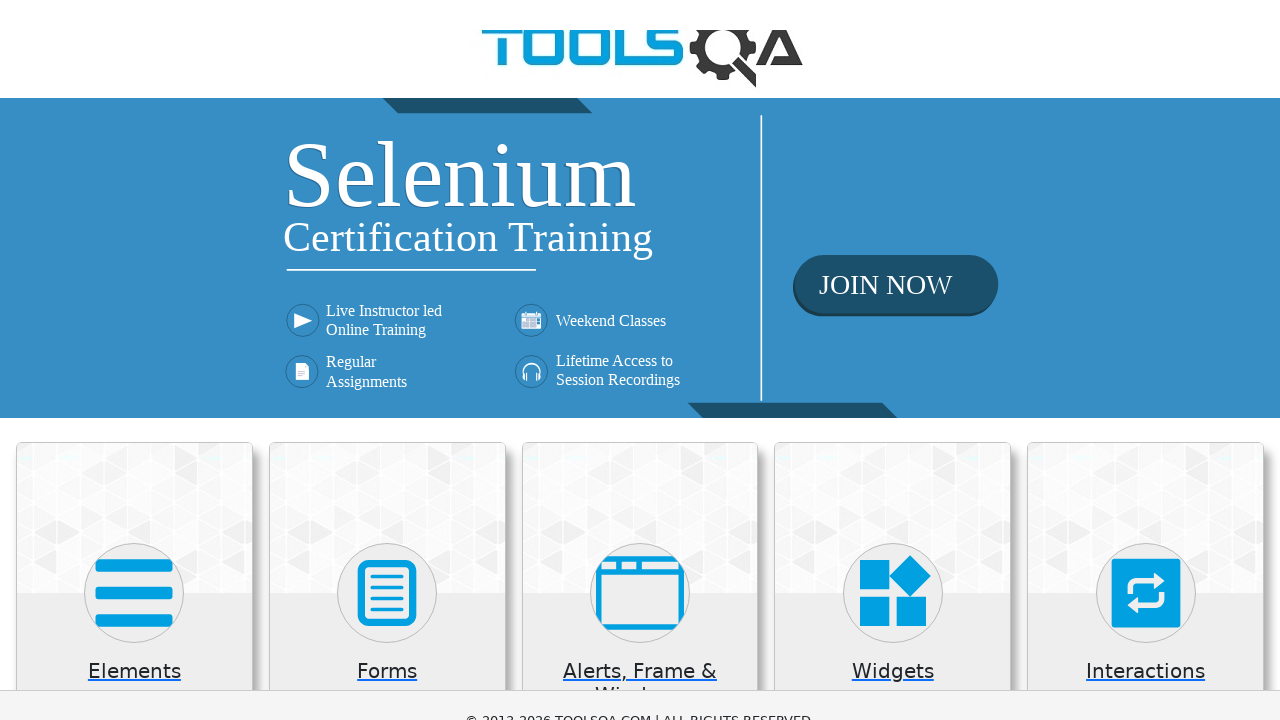

Clicked on Elements card at (134, 6) on xpath=//h5[text()='Elements']
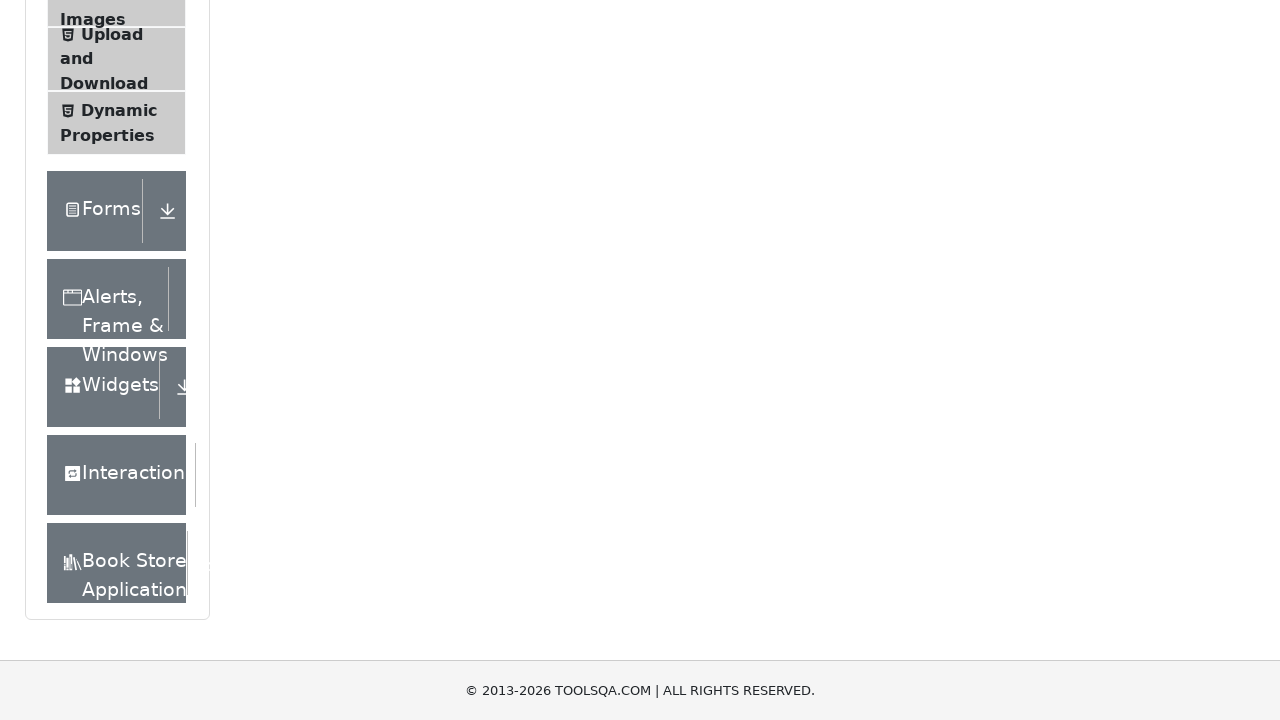

Clicked on Text Box menu item at (119, 261) on xpath=//*[text()='Text Box']
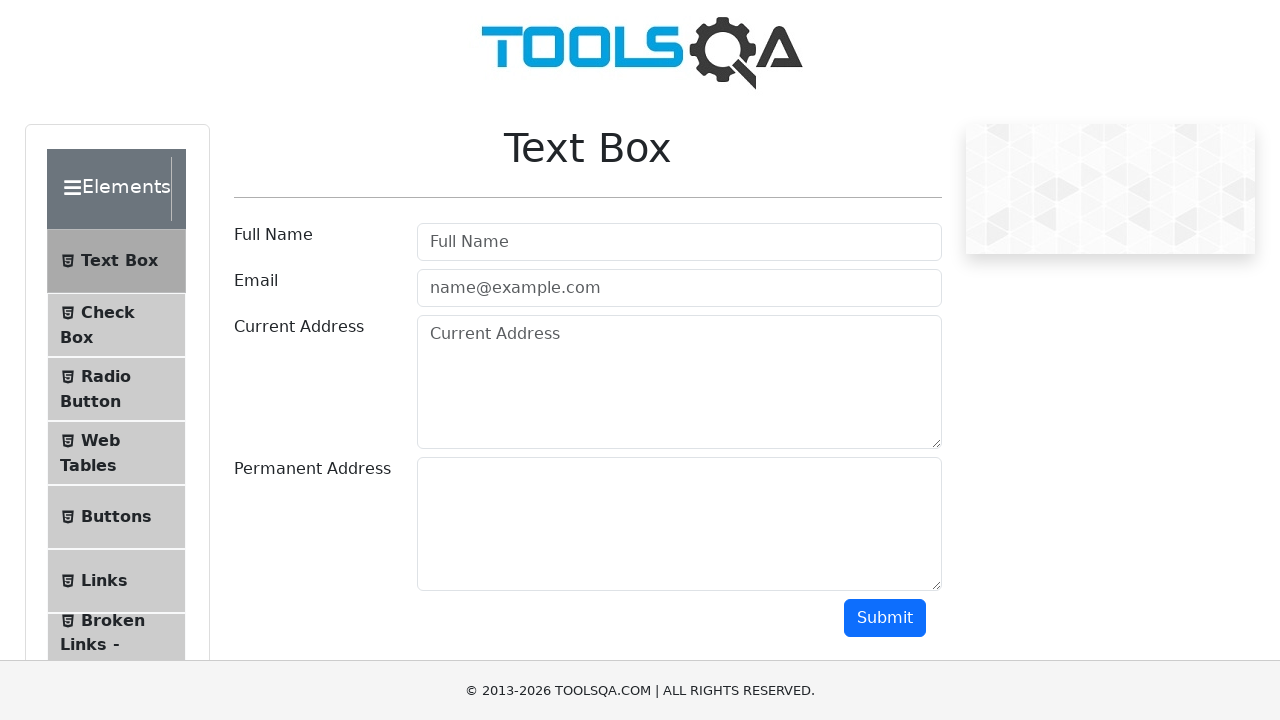

Filled Full Name field with 'Marcus Johnson' on #userName
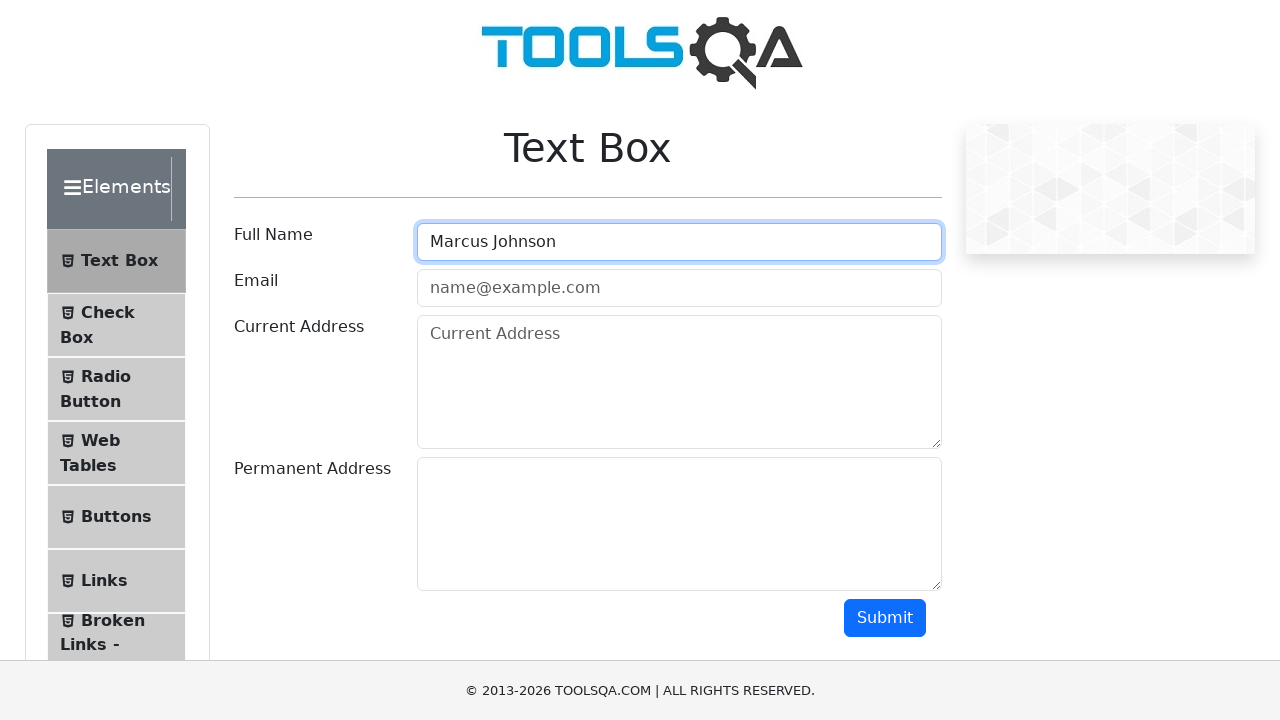

Filled Email field with 'marcus.johnson@example.com' on #userEmail
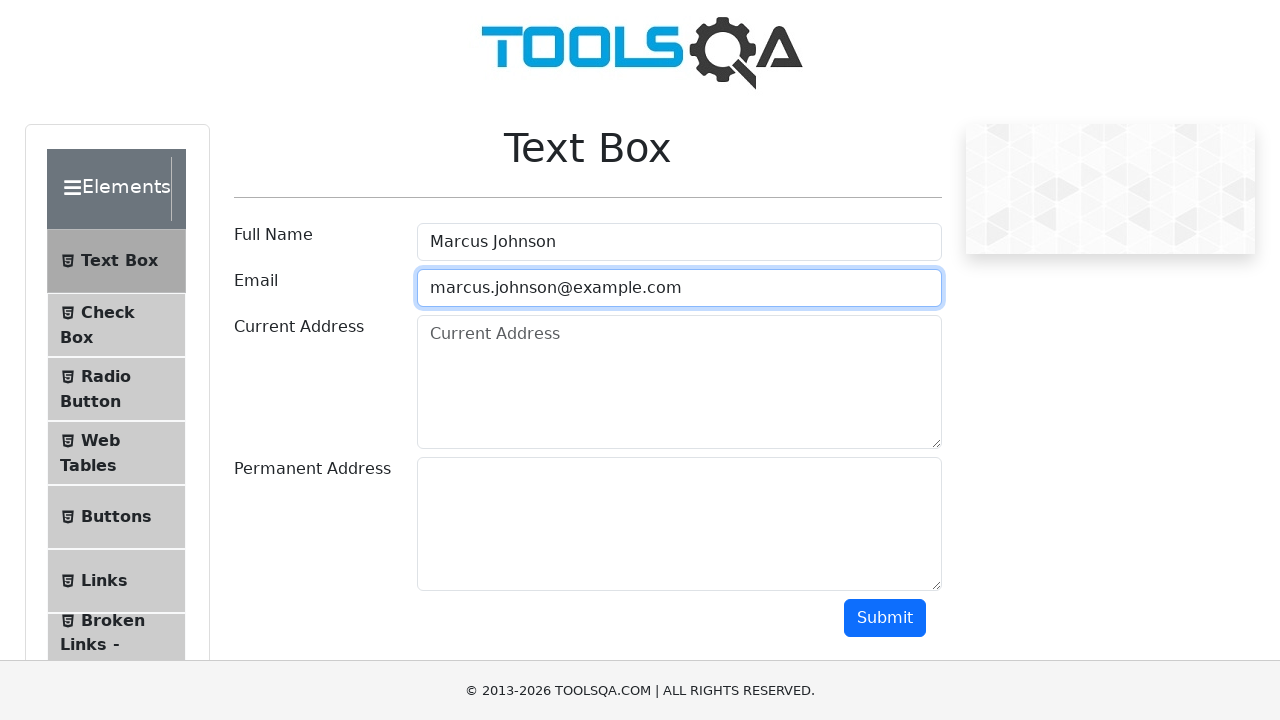

Filled Current Address field with '742 Evergreen Terrace, Apt 5B' on #currentAddress
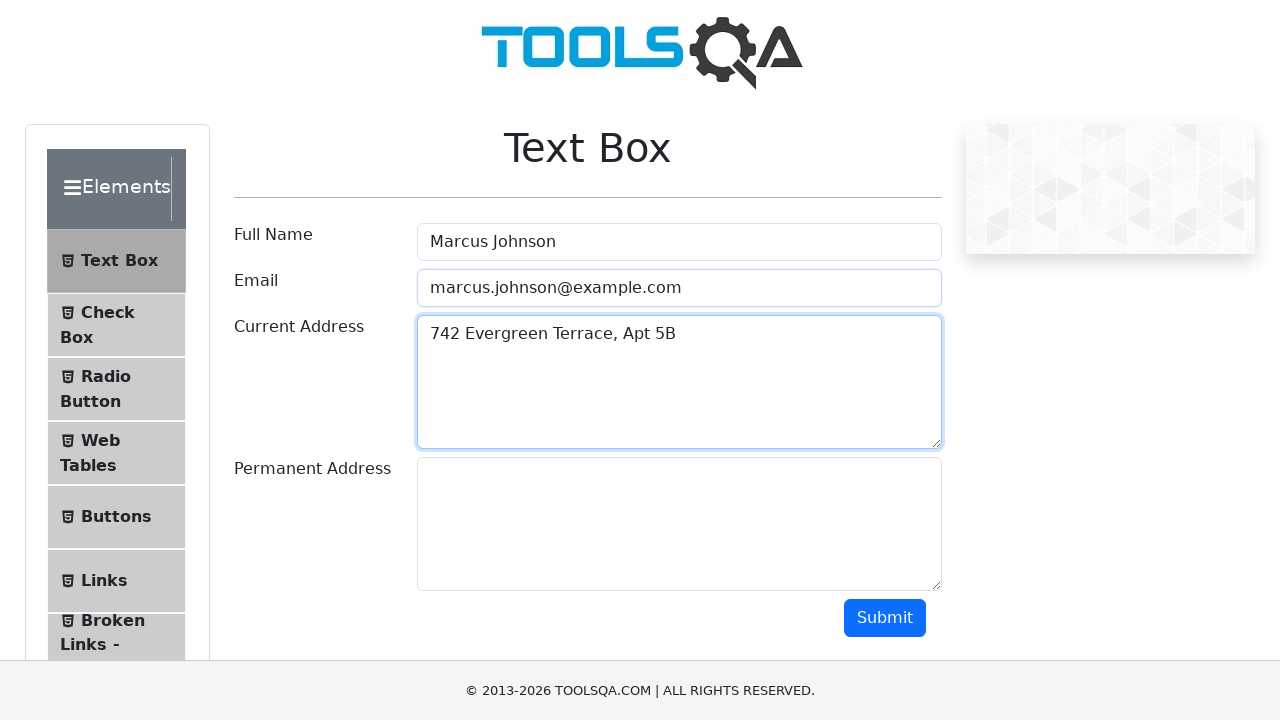

Filled Permanent Address field with '123 Oak Street, Springfield' on #permanentAddress
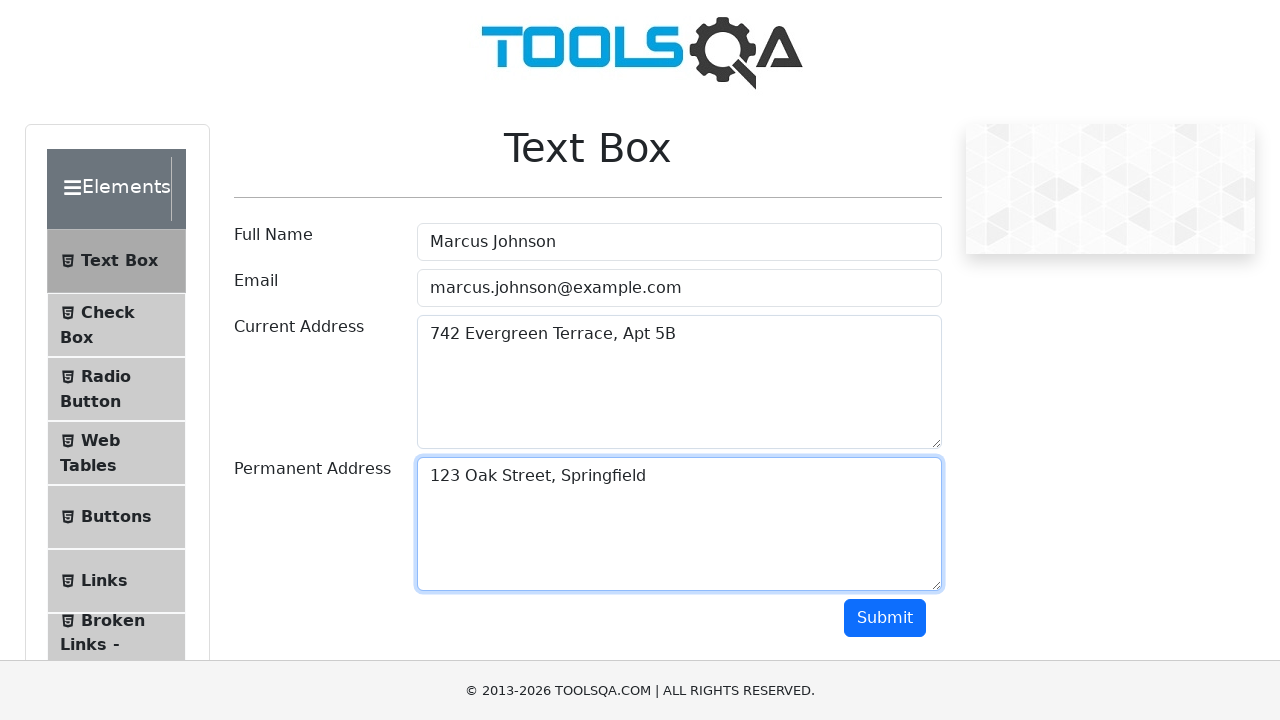

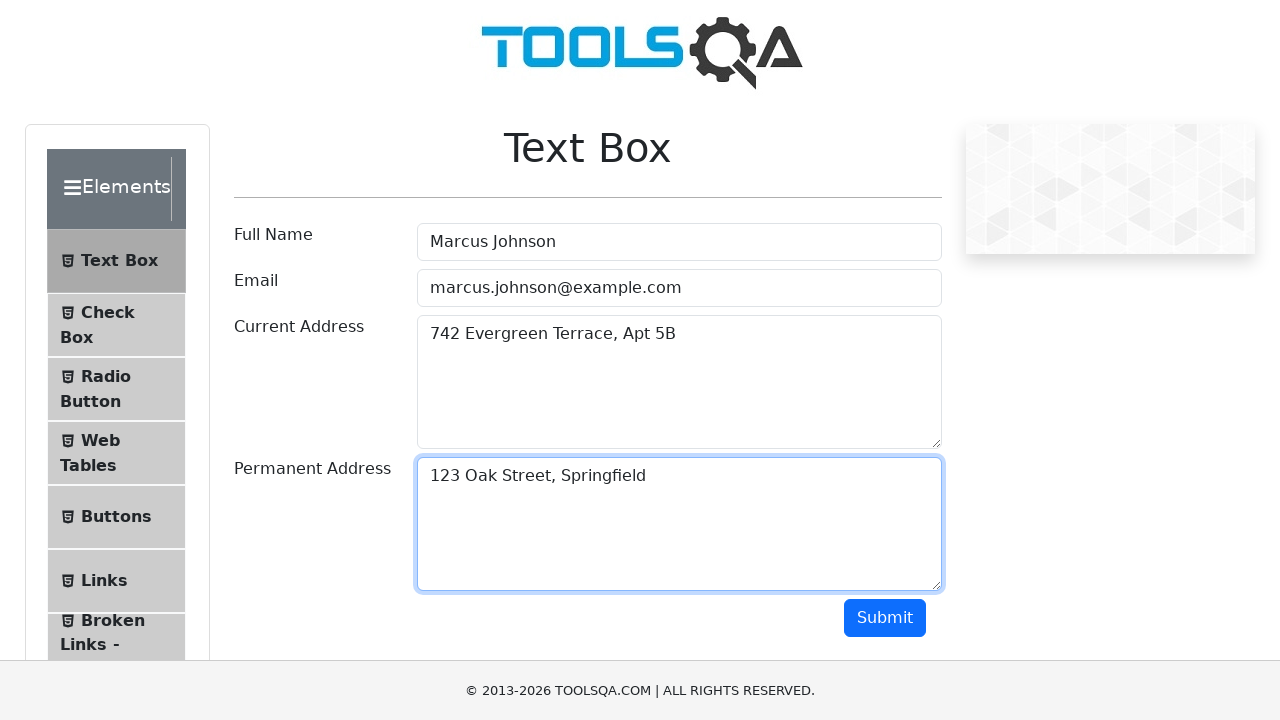